Tests filtering to display all items after viewing filtered lists

Starting URL: https://demo.playwright.dev/todomvc

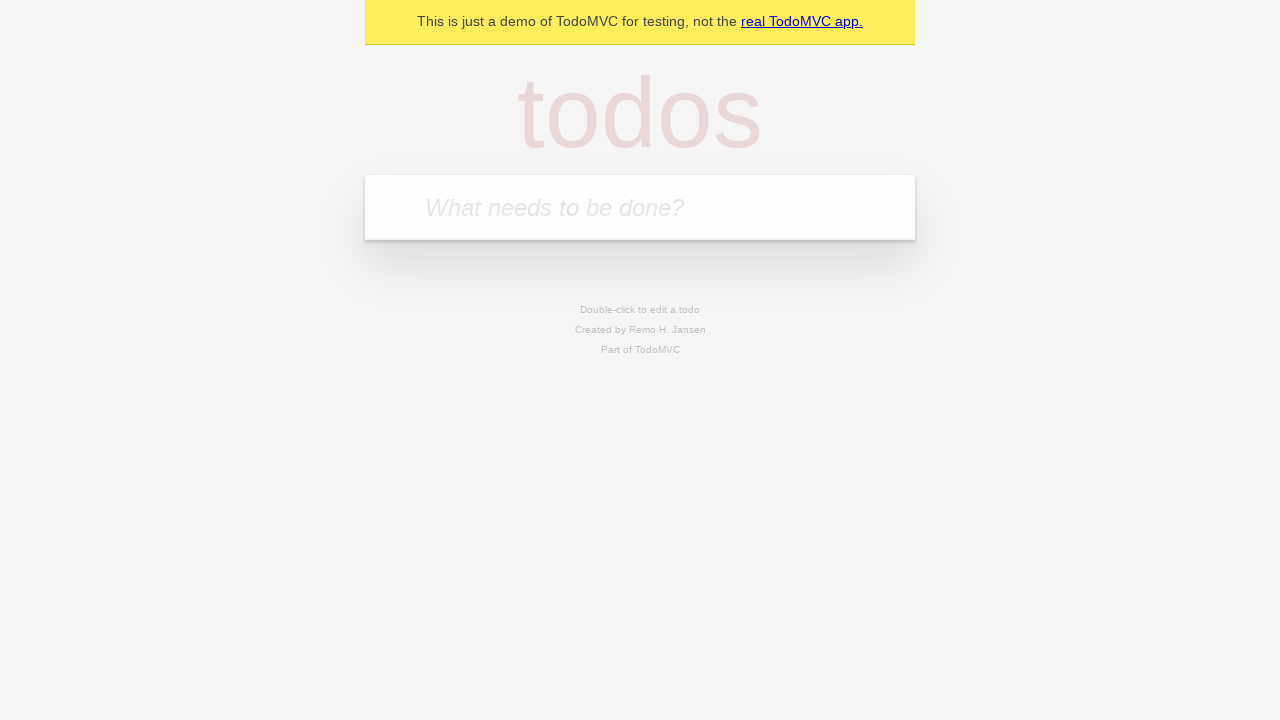

Filled todo input with 'buy some cheese' on internal:attr=[placeholder="What needs to be done?"i]
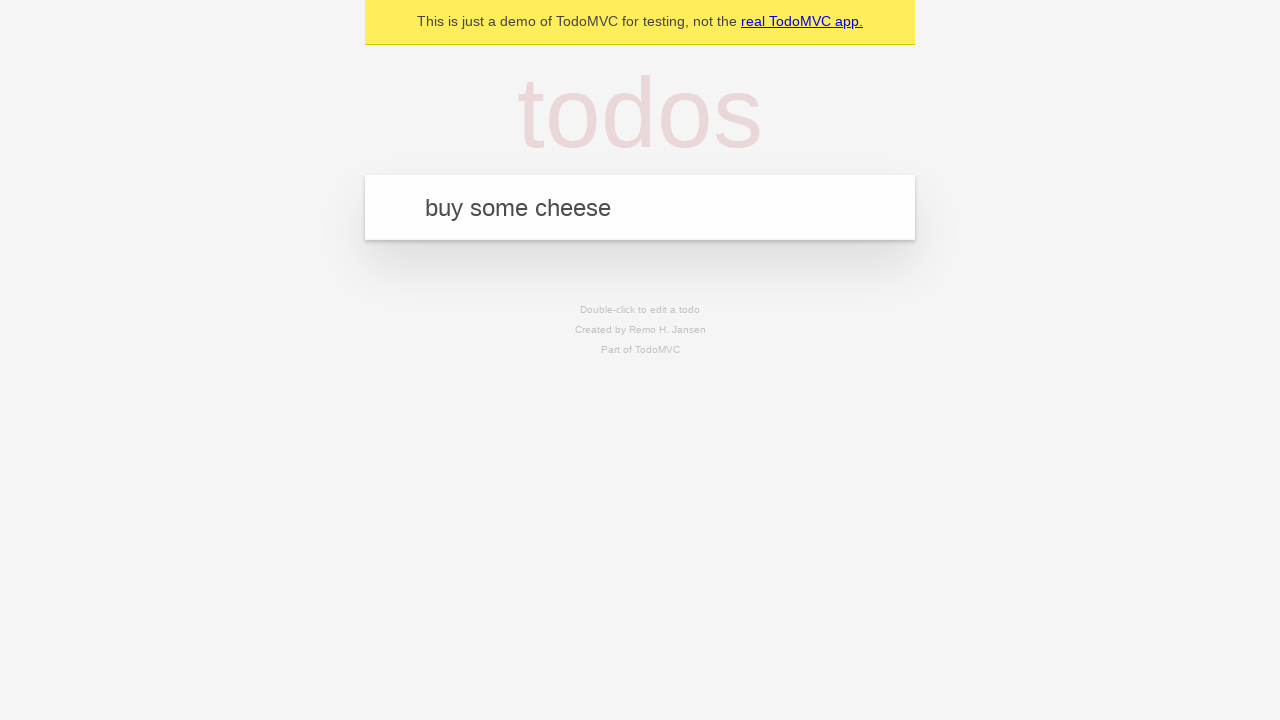

Pressed Enter to create todo 'buy some cheese' on internal:attr=[placeholder="What needs to be done?"i]
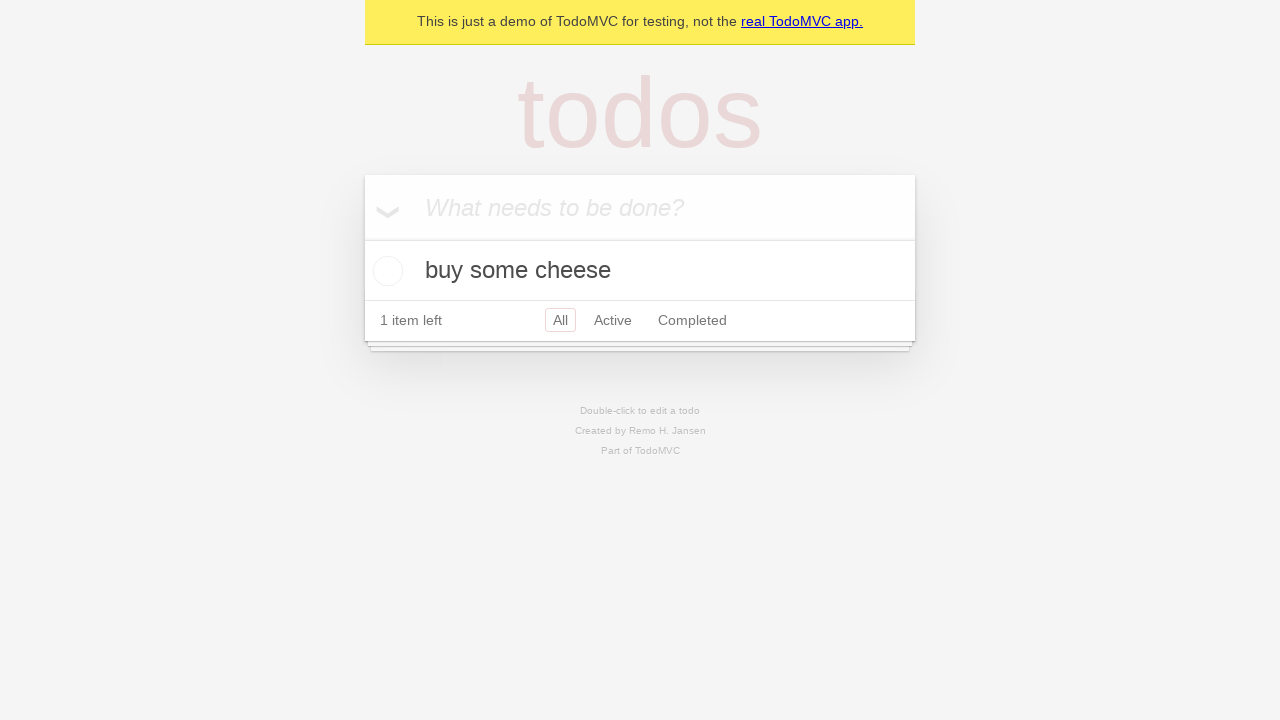

Filled todo input with 'feed the cat' on internal:attr=[placeholder="What needs to be done?"i]
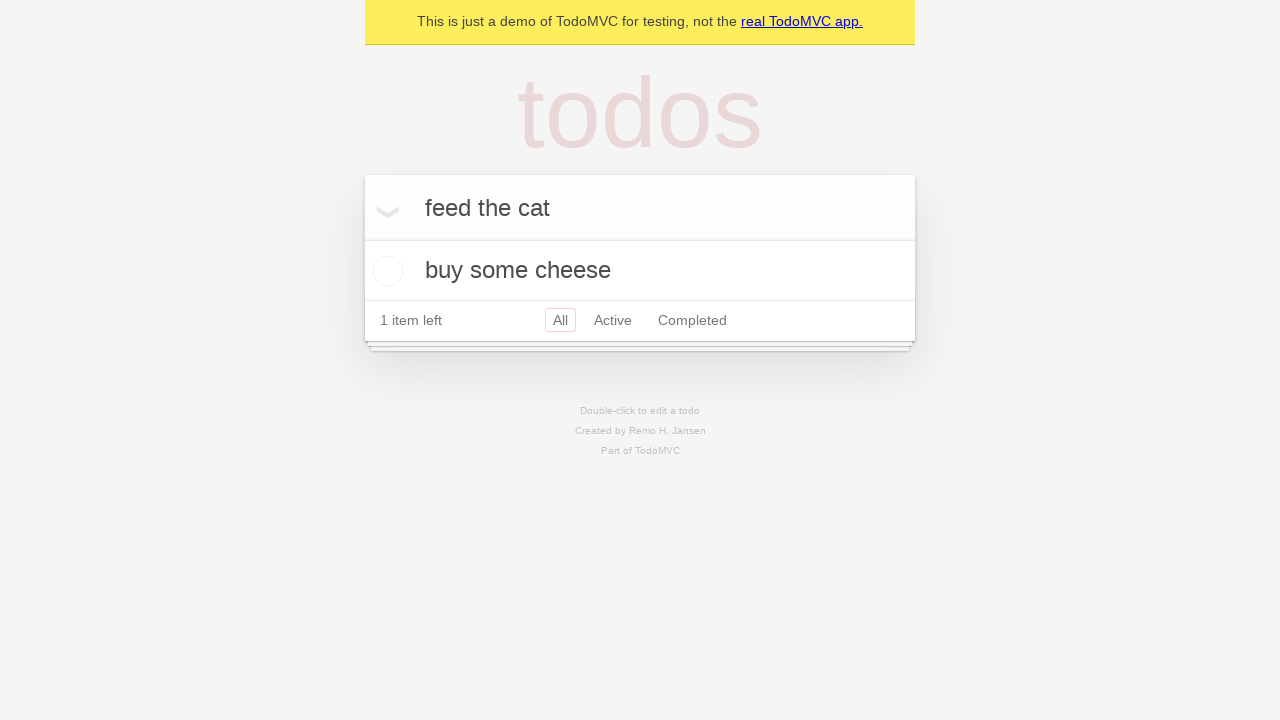

Pressed Enter to create todo 'feed the cat' on internal:attr=[placeholder="What needs to be done?"i]
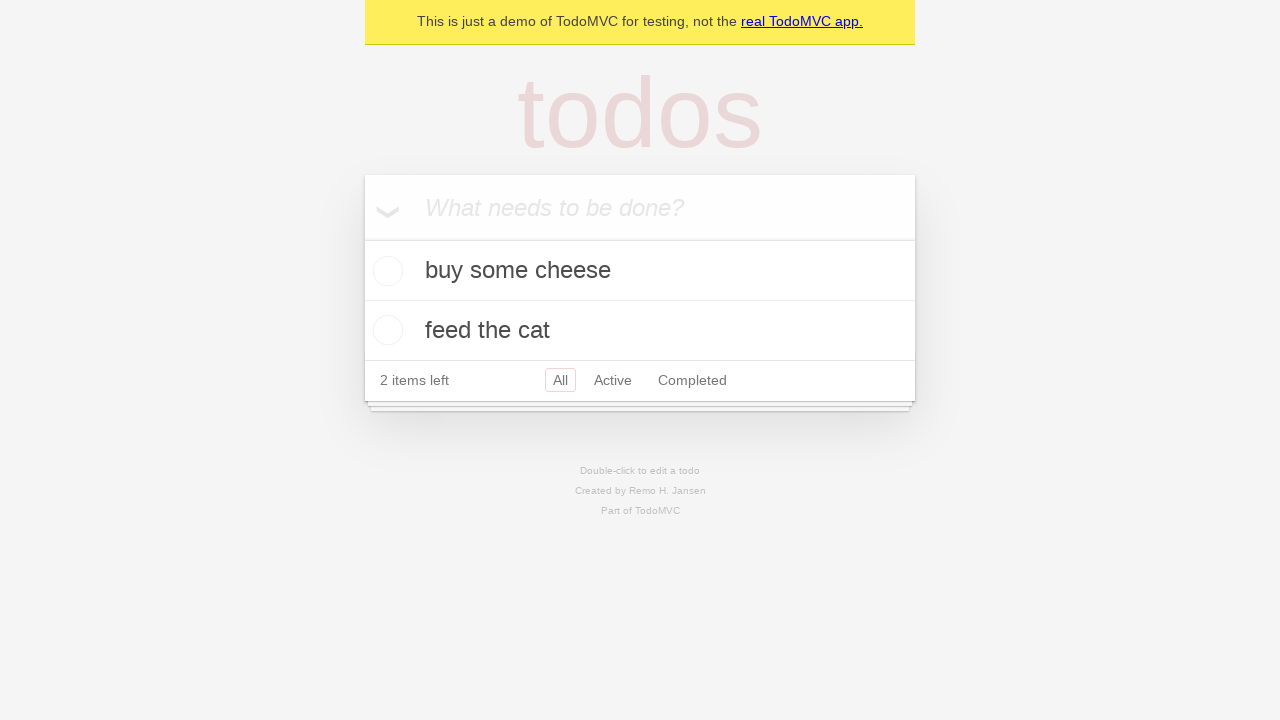

Filled todo input with 'book a doctors appointment' on internal:attr=[placeholder="What needs to be done?"i]
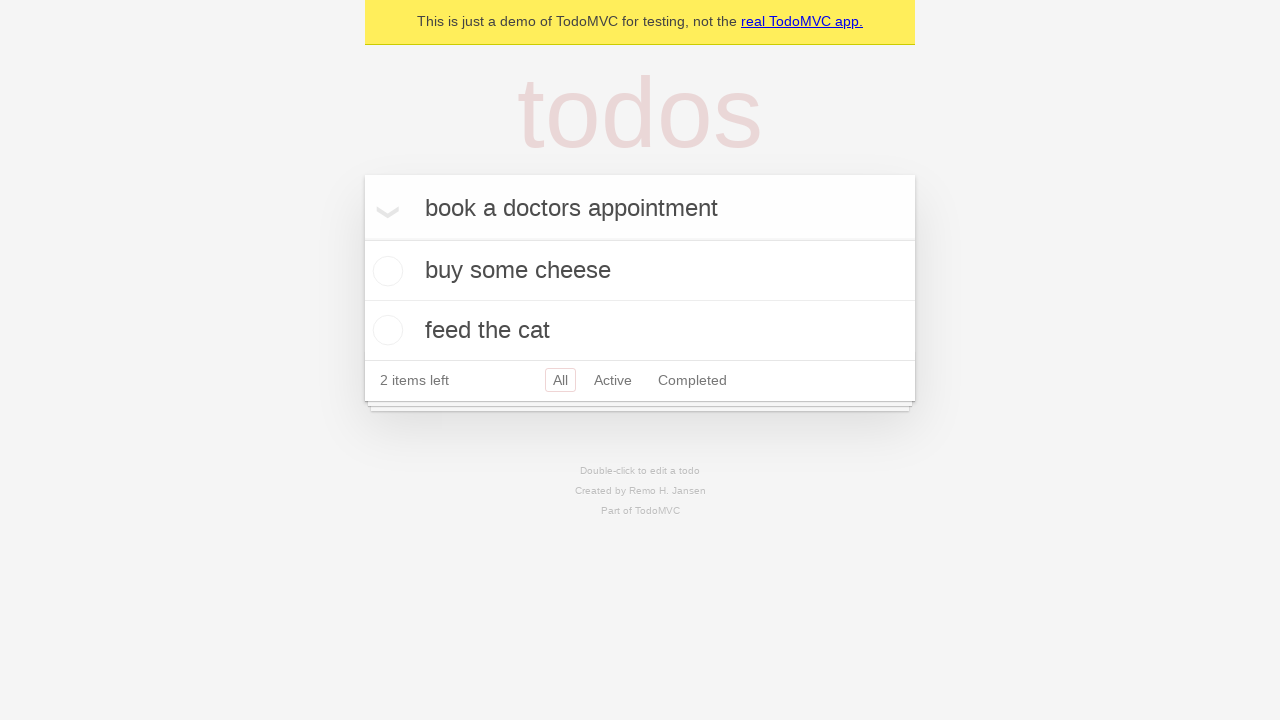

Pressed Enter to create todo 'book a doctors appointment' on internal:attr=[placeholder="What needs to be done?"i]
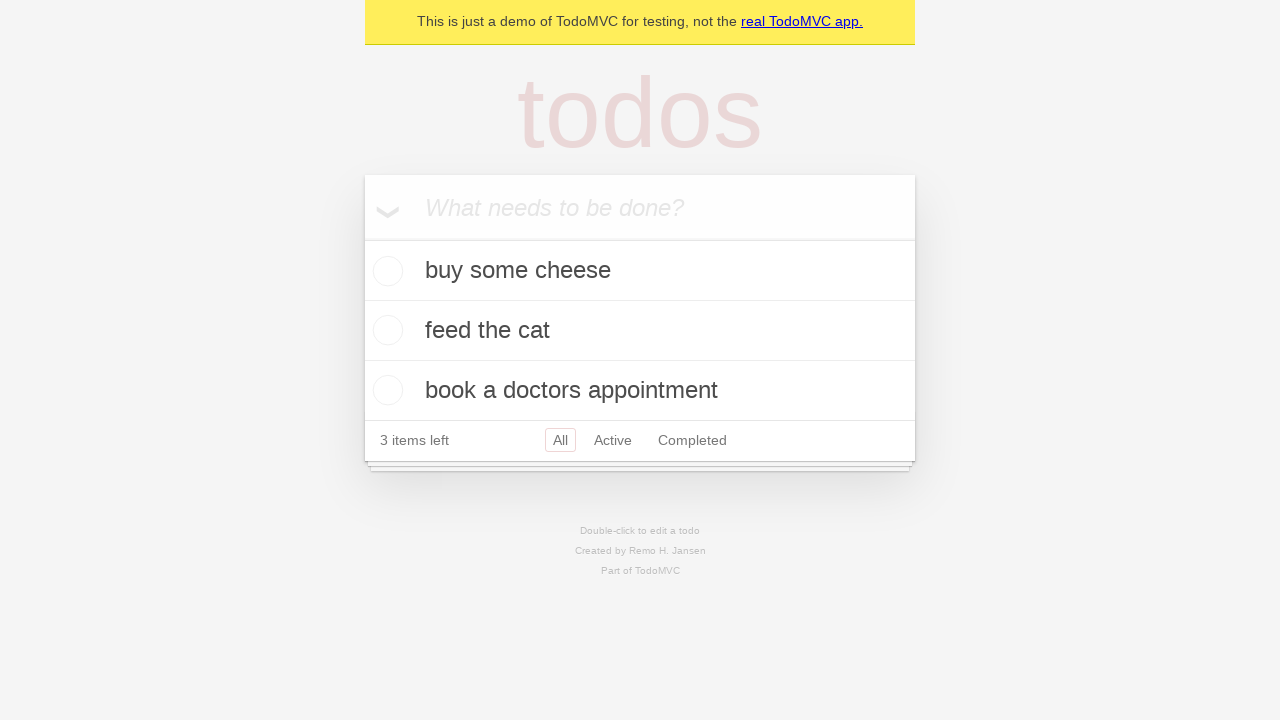

Checked the second todo item at (385, 330) on internal:testid=[data-testid="todo-item"s] >> nth=1 >> internal:role=checkbox
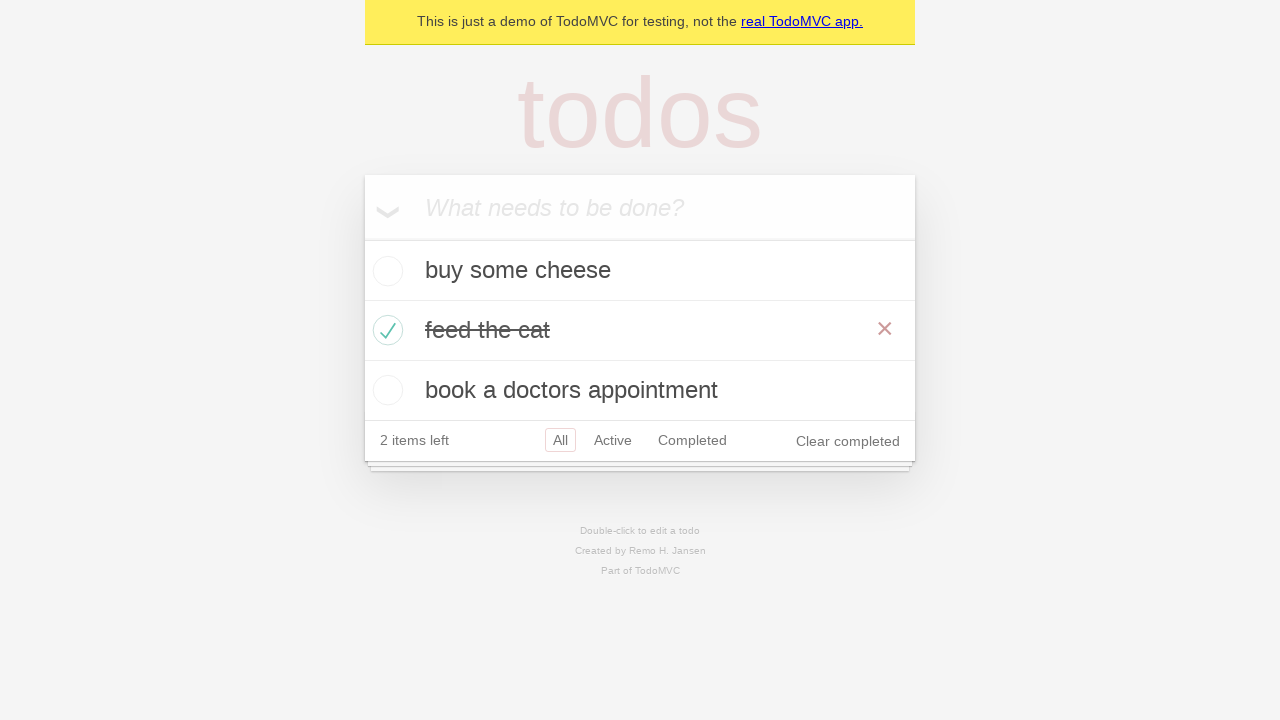

Clicked 'Active' filter link at (613, 440) on internal:role=link[name="Active"i]
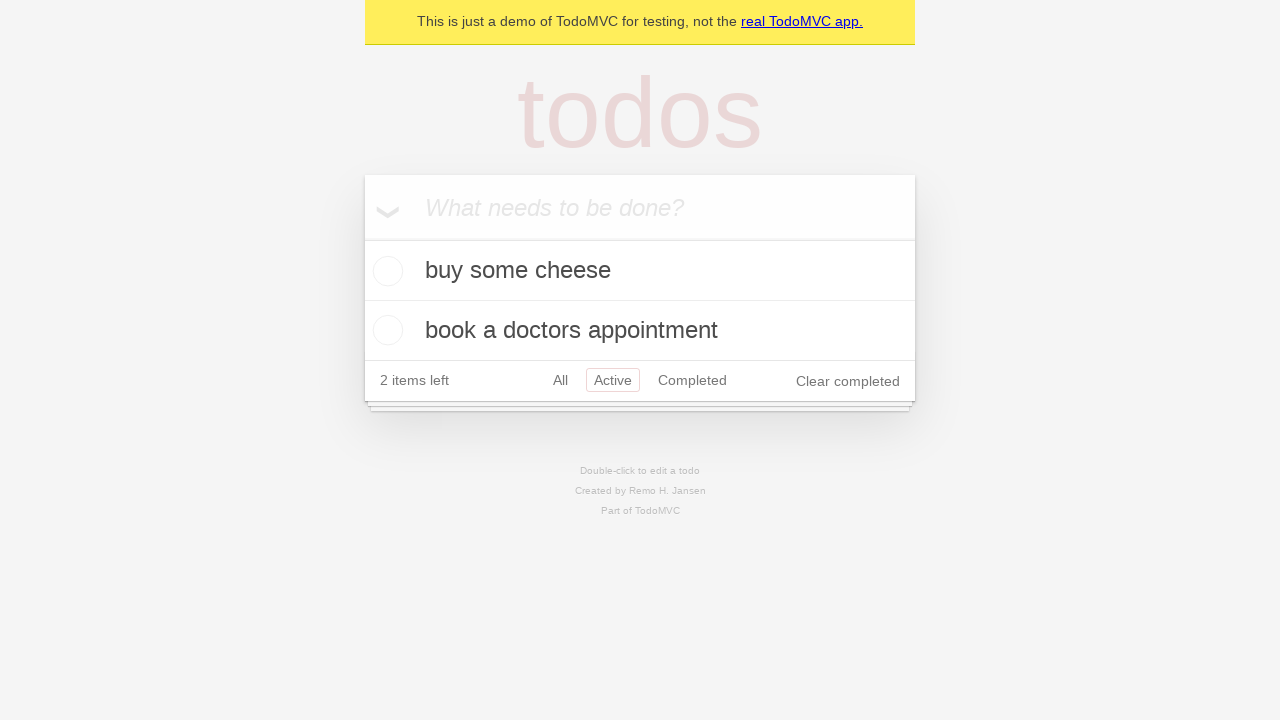

Clicked 'Completed' filter link at (692, 380) on internal:role=link[name="Completed"i]
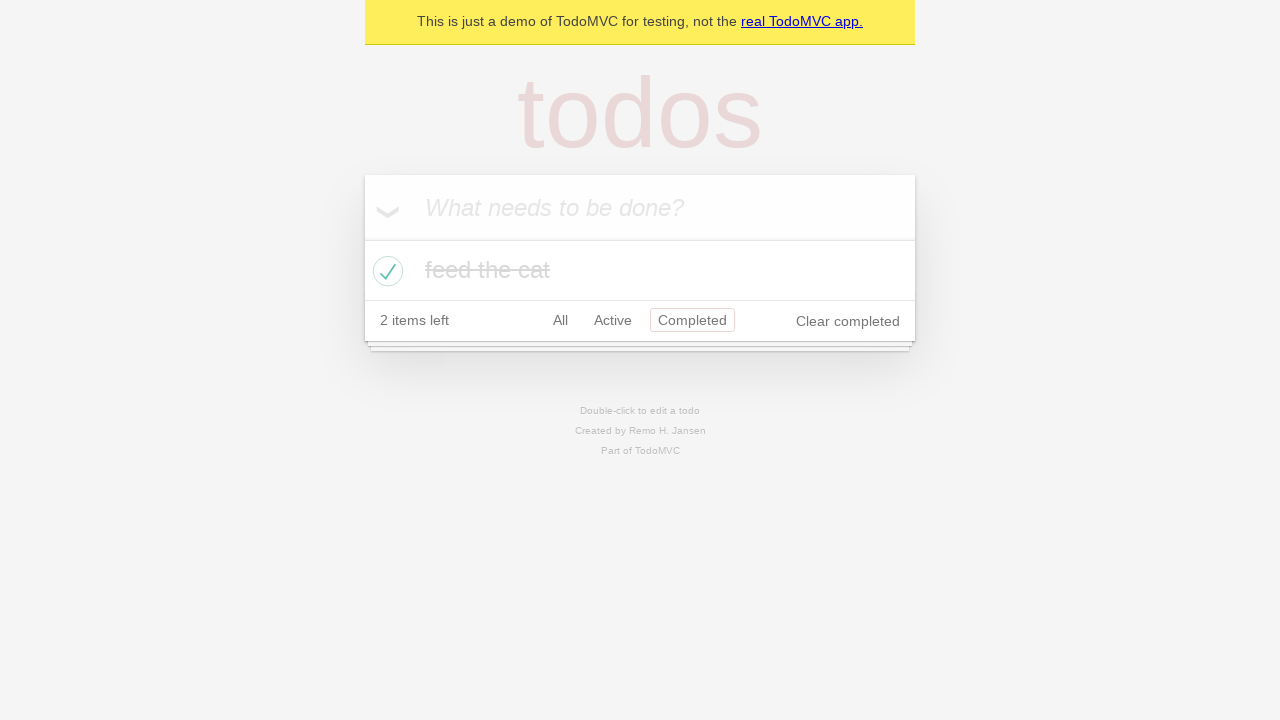

Clicked 'All' filter link to display all items at (560, 320) on internal:role=link[name="All"i]
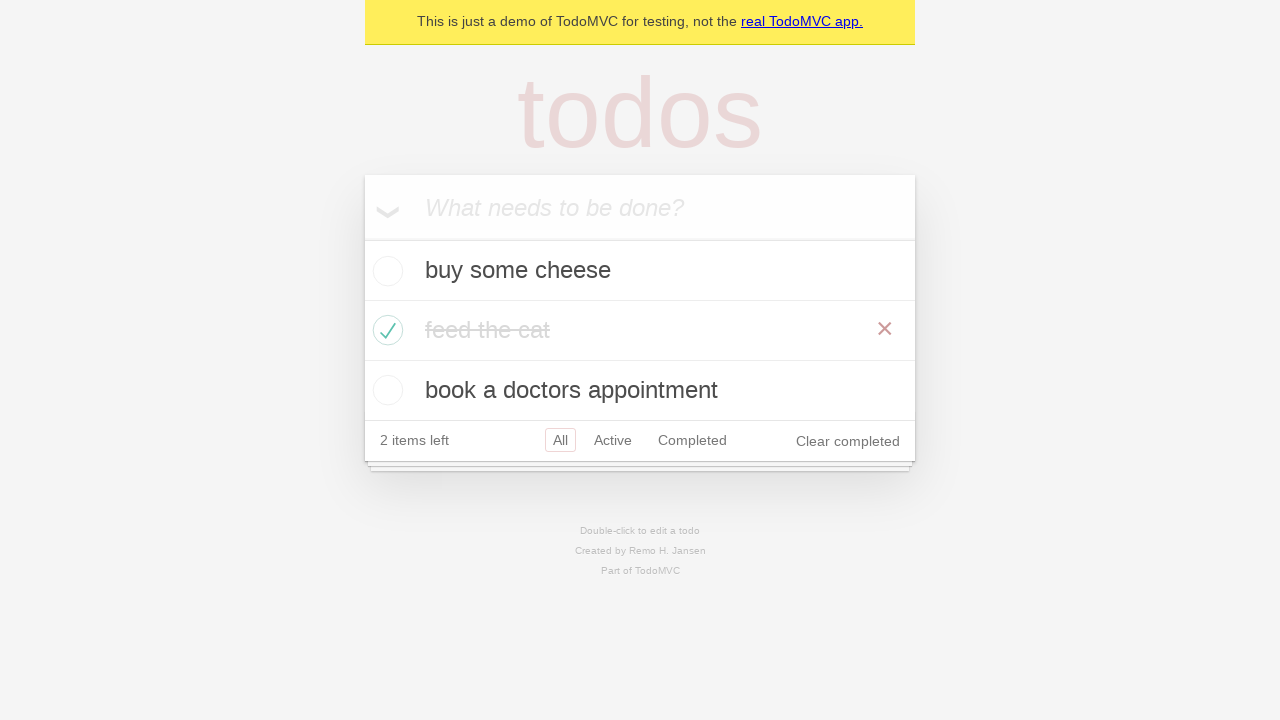

Waited for all items to display
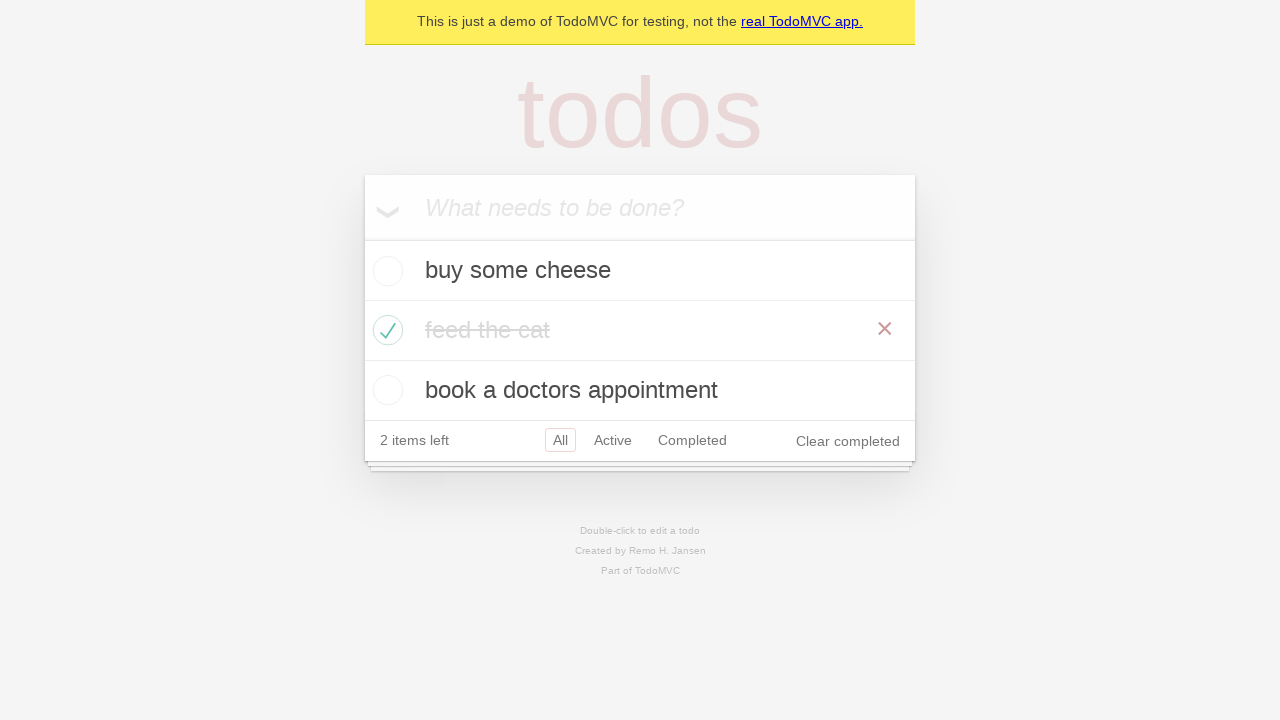

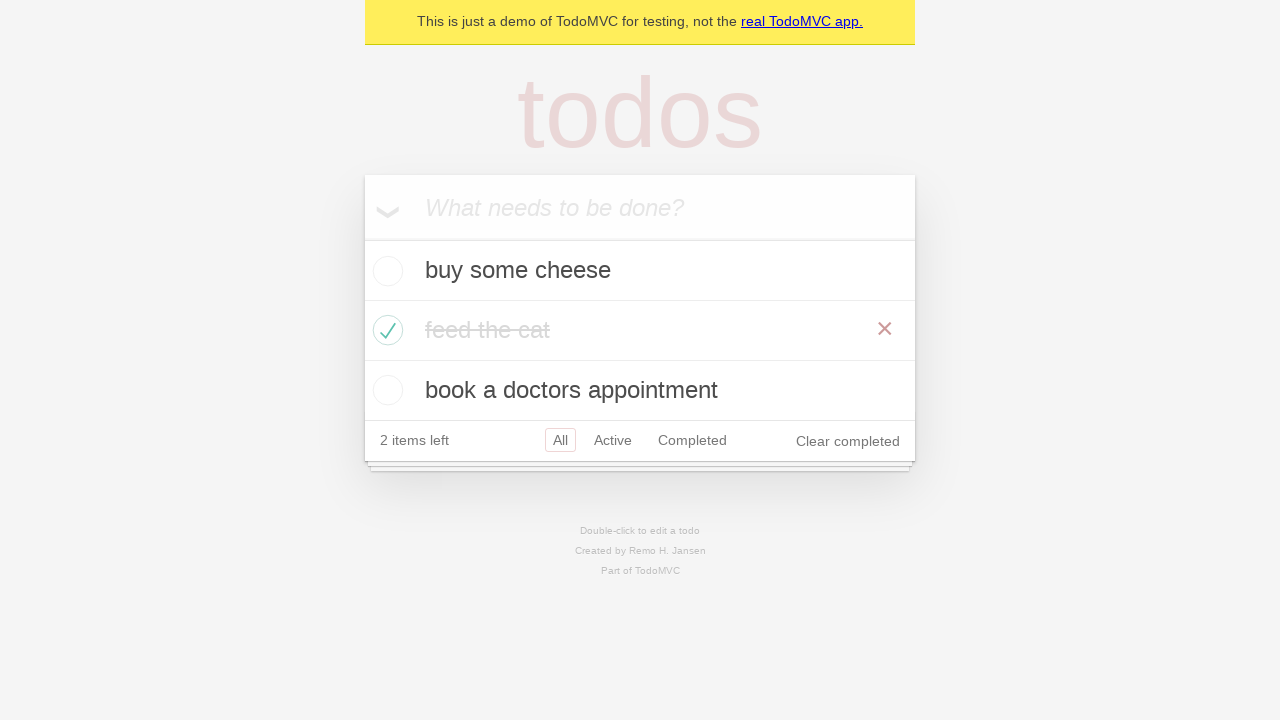